Tests login form validation when both username and password fields are left empty

Starting URL: https://www.saucedemo.com/

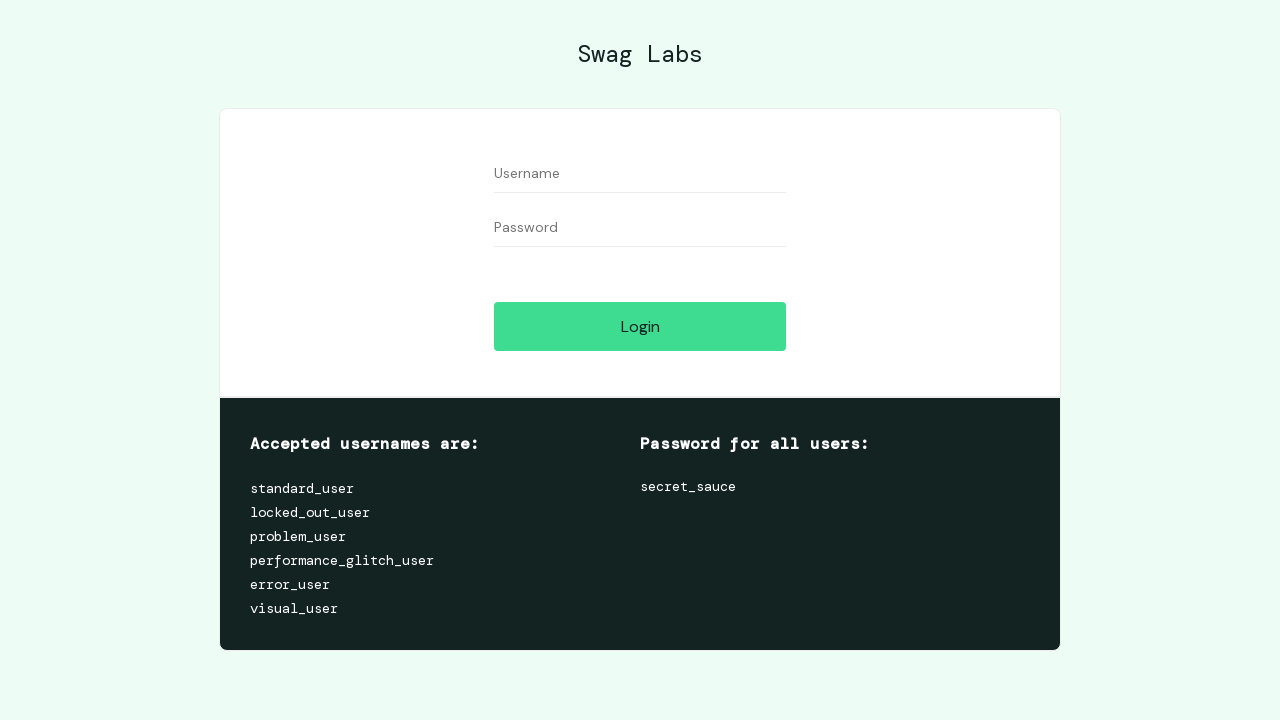

Username field became visible
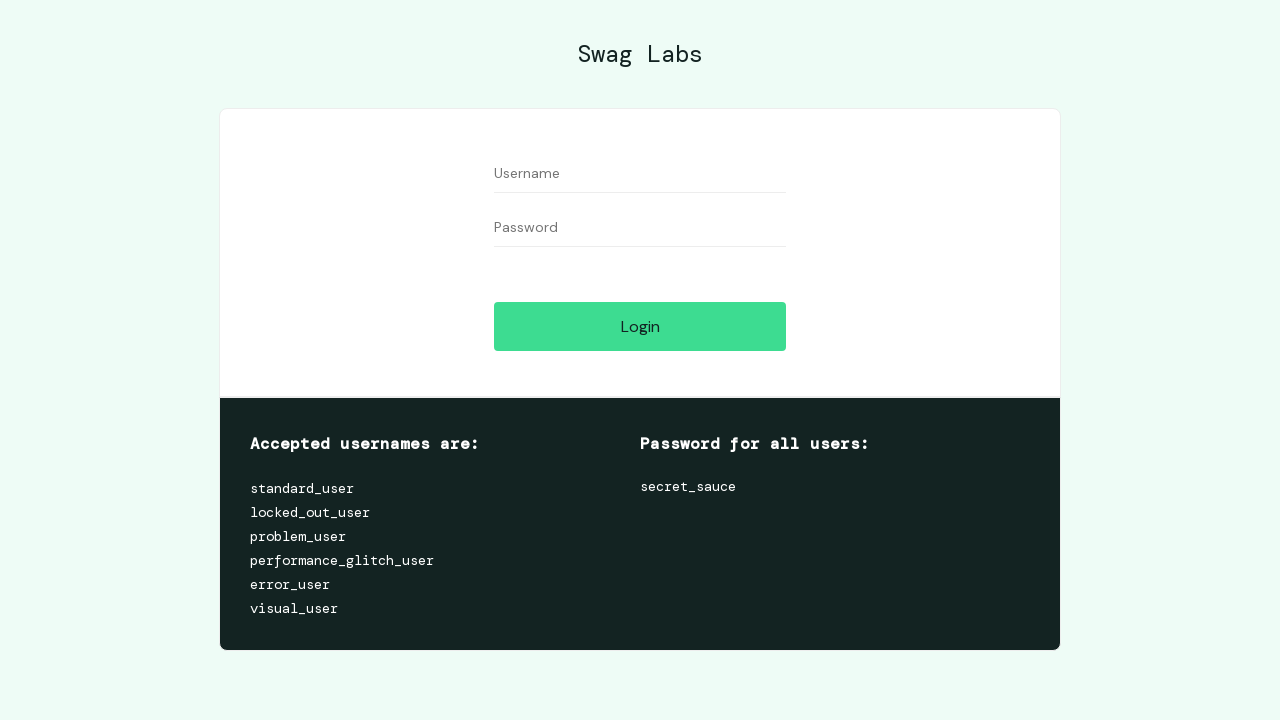

Password field became visible
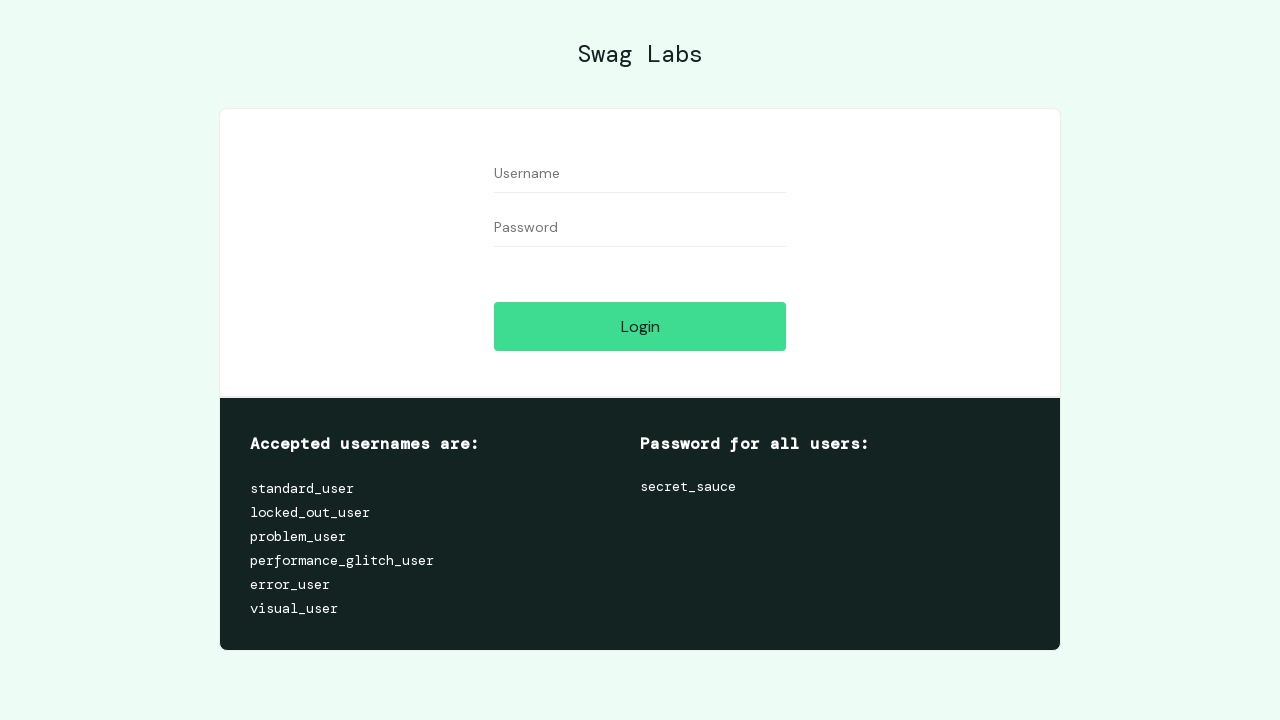

Login button became visible
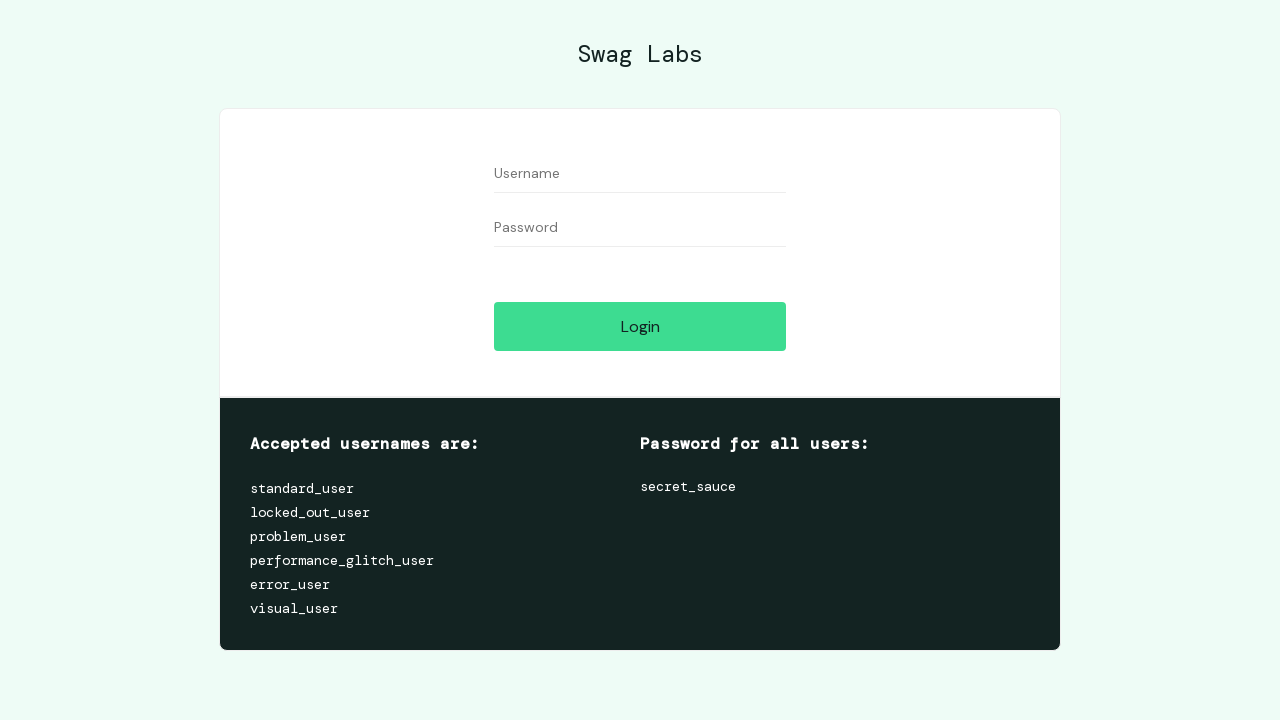

Left username field empty on #user-name
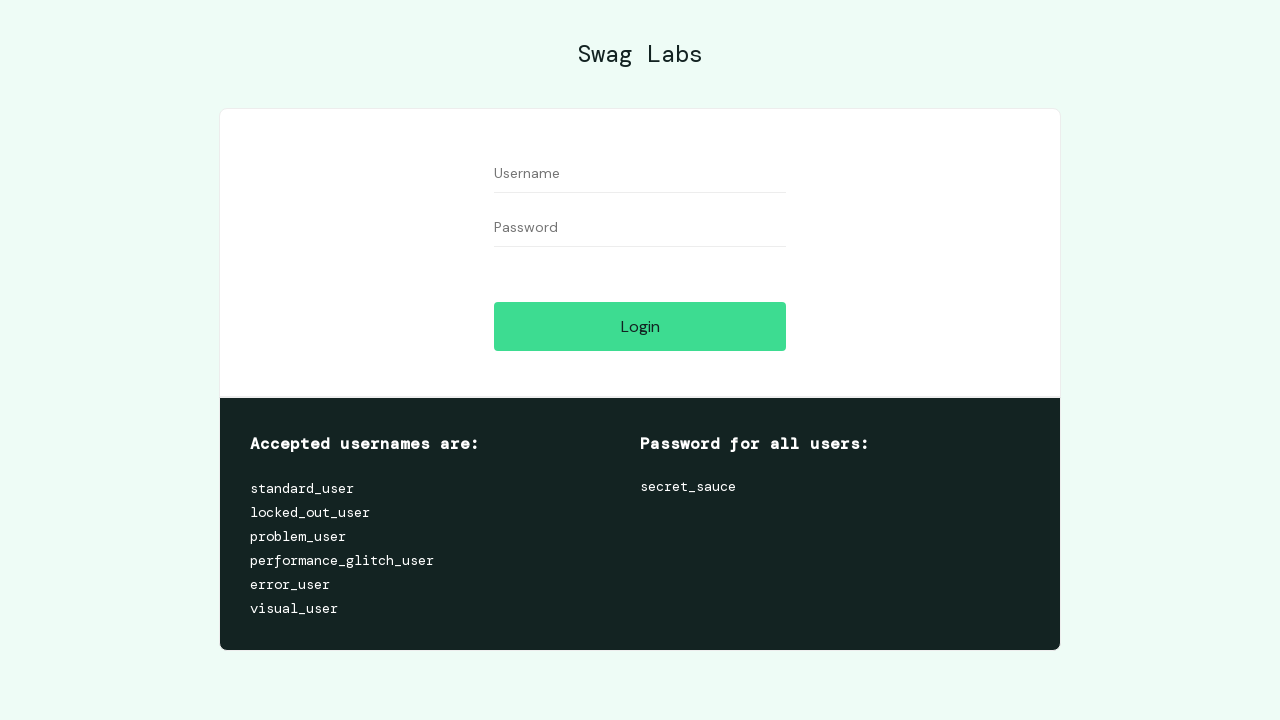

Left password field empty on #password
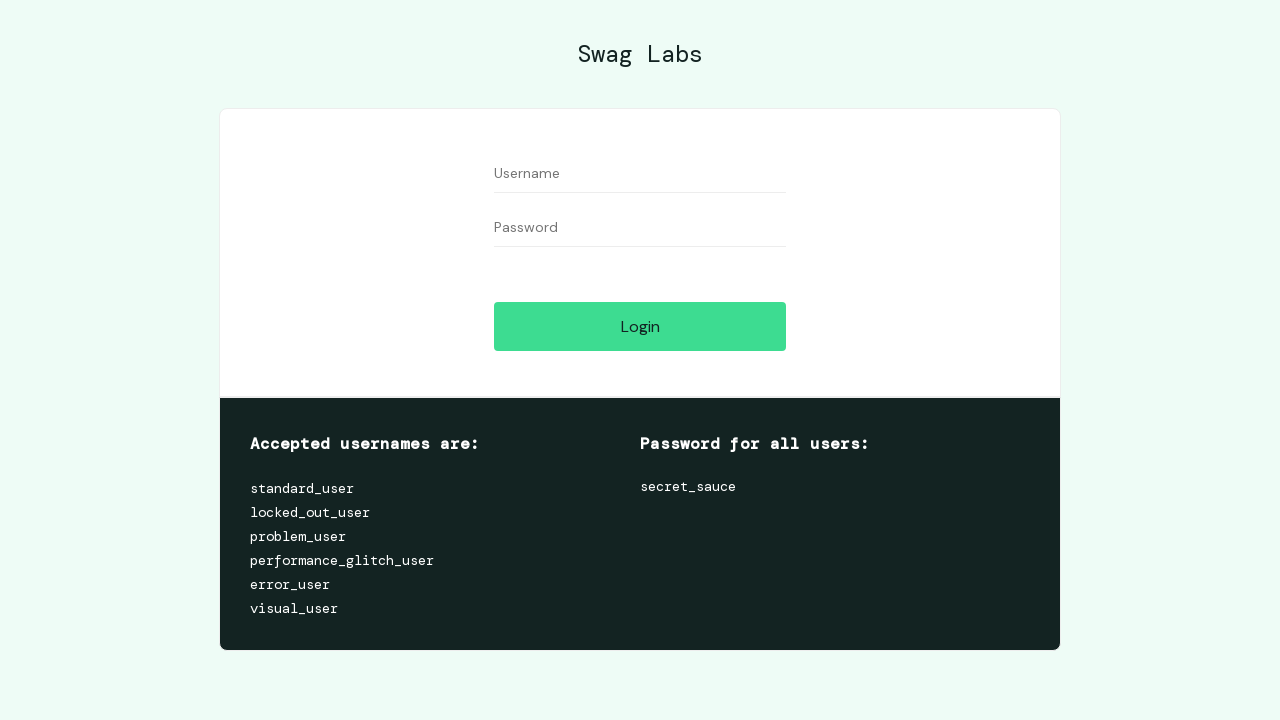

Clicked login button with empty credentials at (640, 326) on #login-button
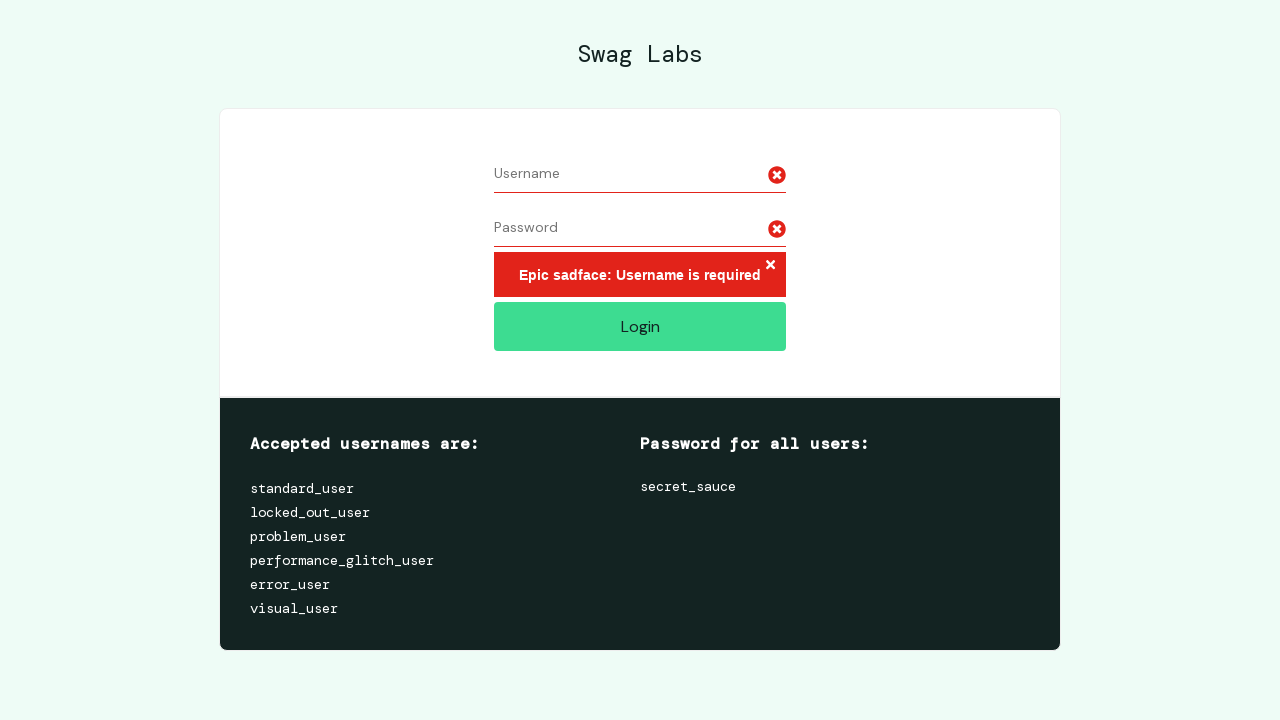

Error message appeared on screen
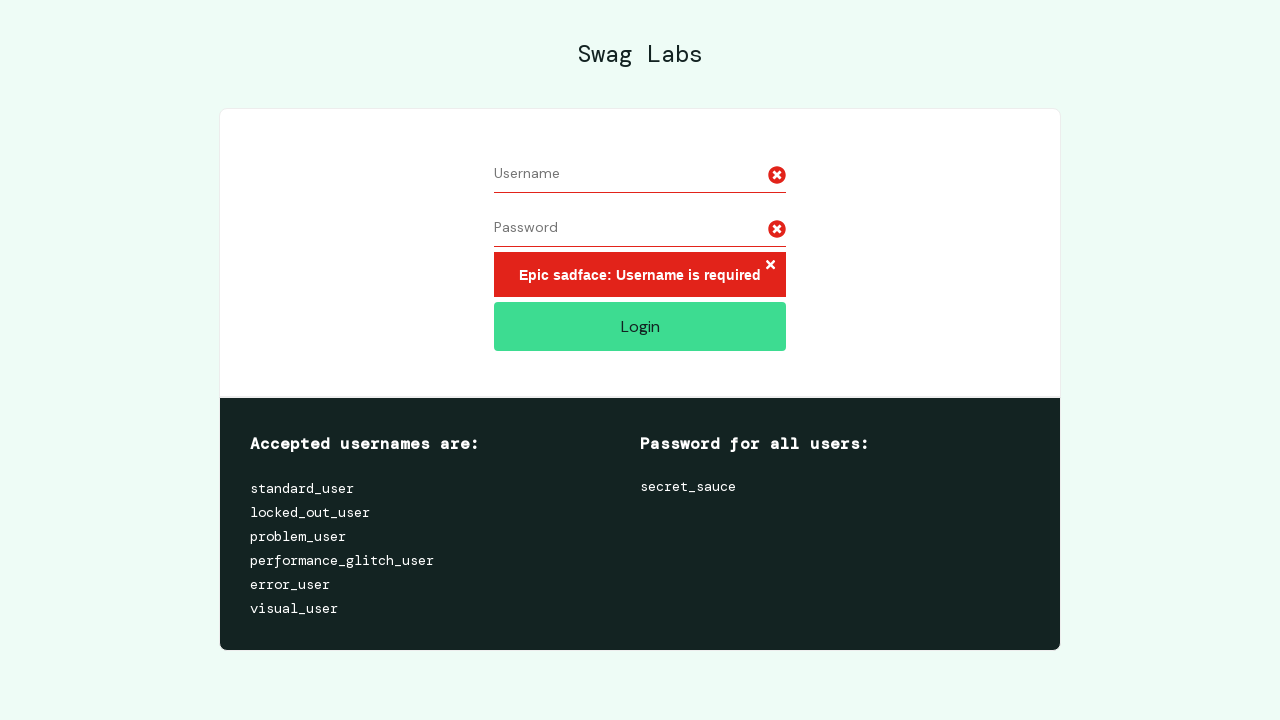

Verified error message text is 'Epic sadface: Username is required'
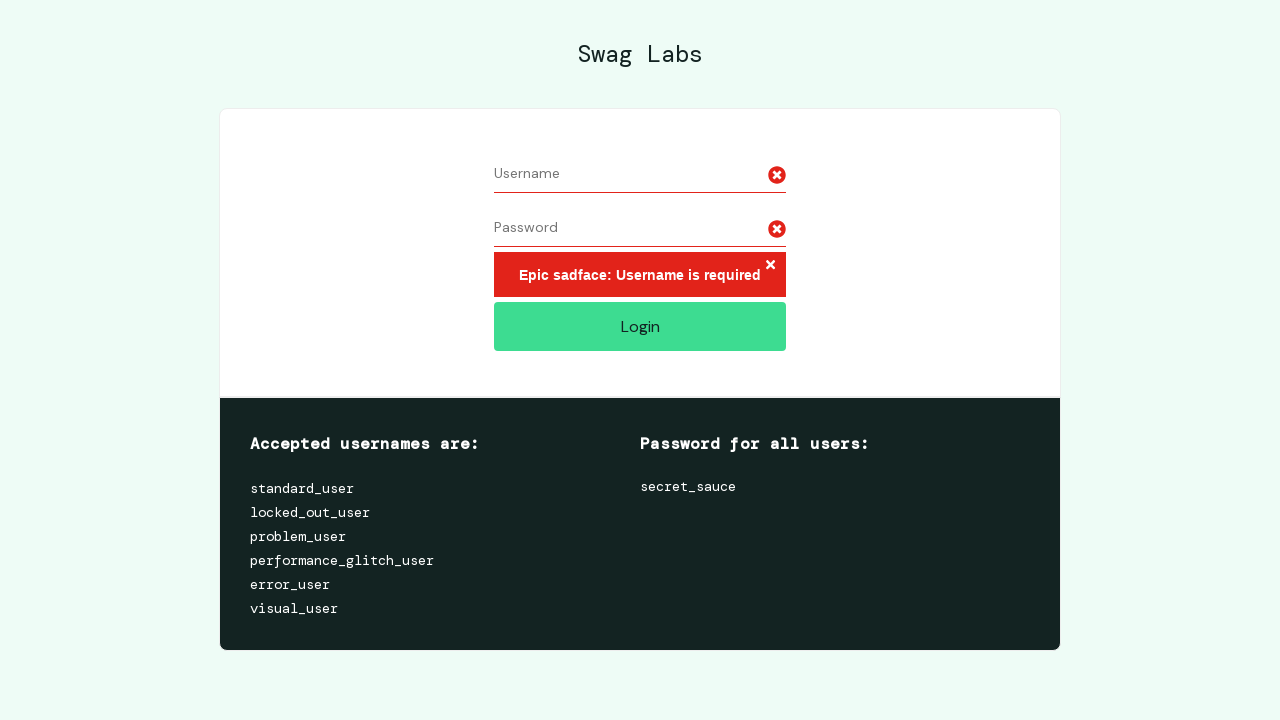

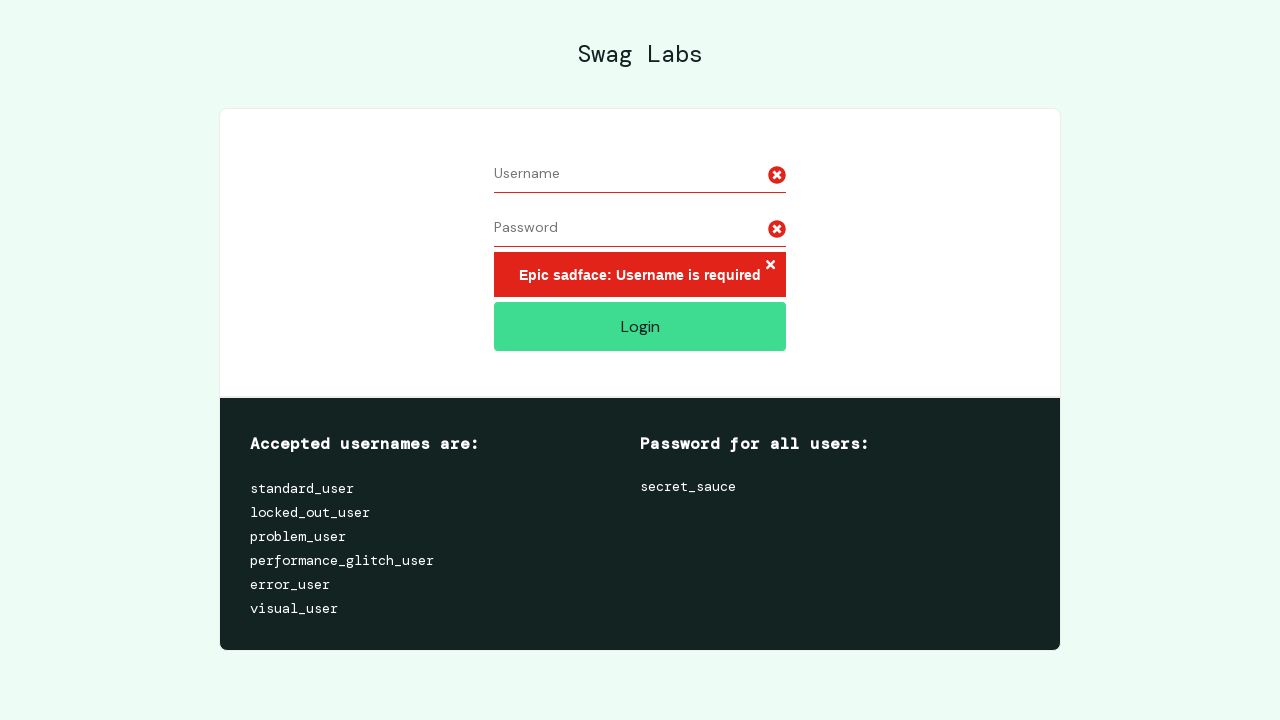